Tests the Checkboxes page by clicking both checkboxes to toggle their state

Starting URL: http://the-internet.herokuapp.com/

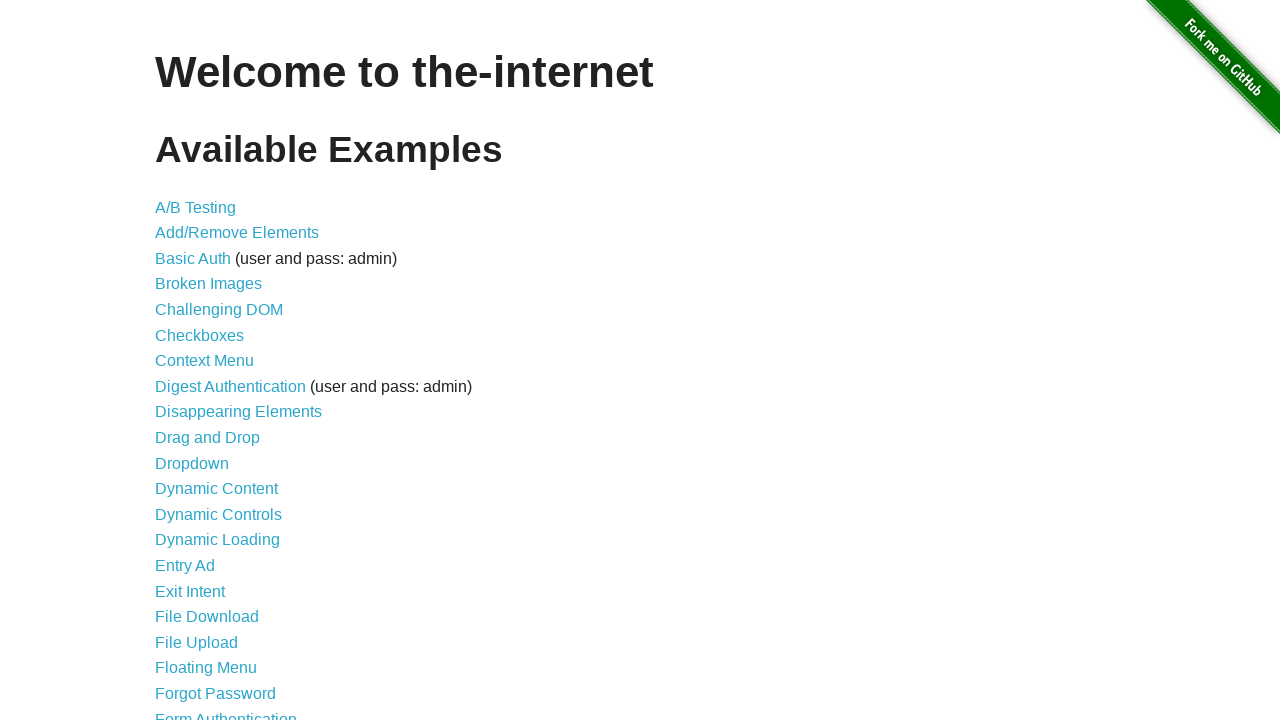

Clicked on Checkboxes link to navigate to checkboxes page at (200, 335) on text=Checkboxes
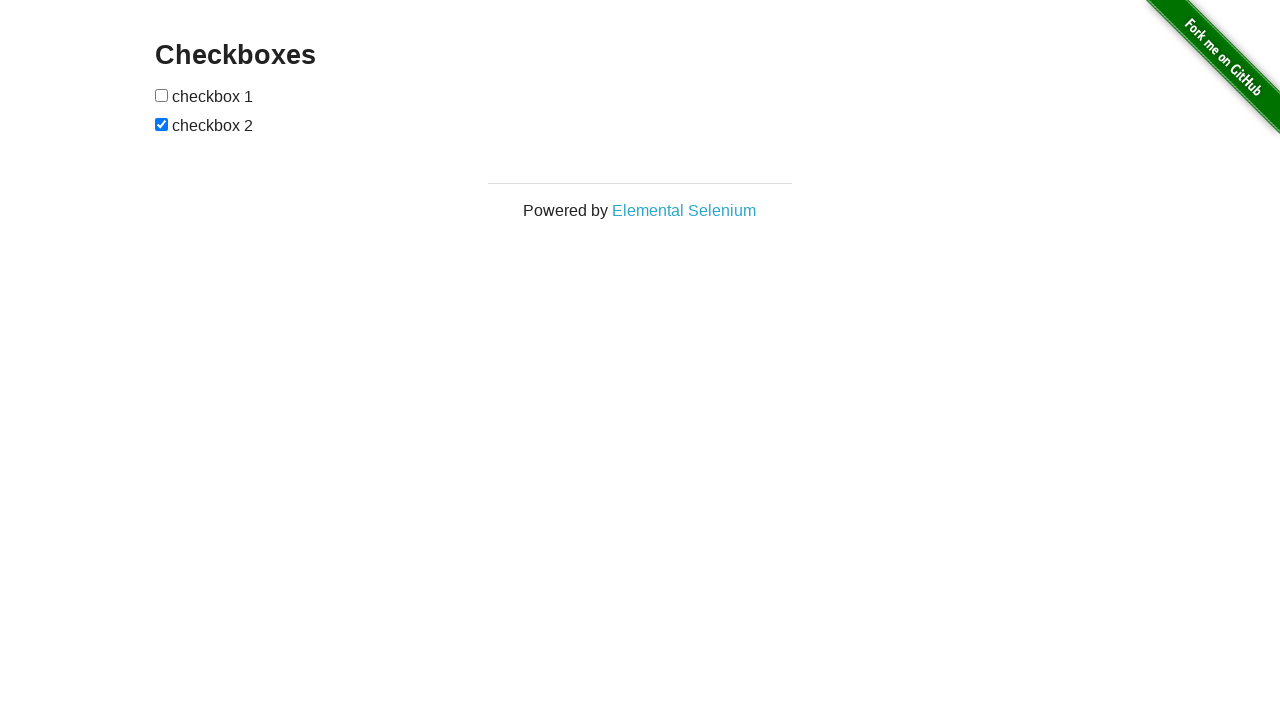

Clicked the first checkbox to toggle its state at (162, 95) on (//input[@type='checkbox'])[1]
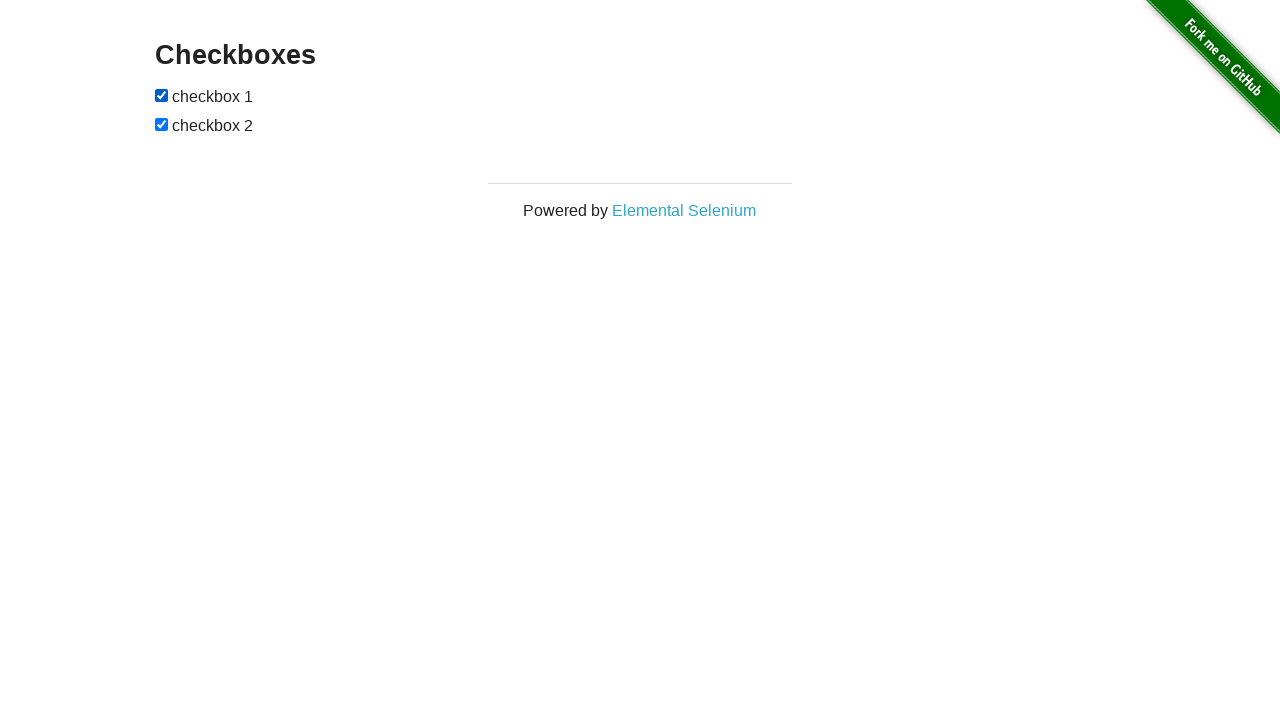

Clicked the second checkbox to toggle its state at (162, 124) on (//input[@type='checkbox'])[2]
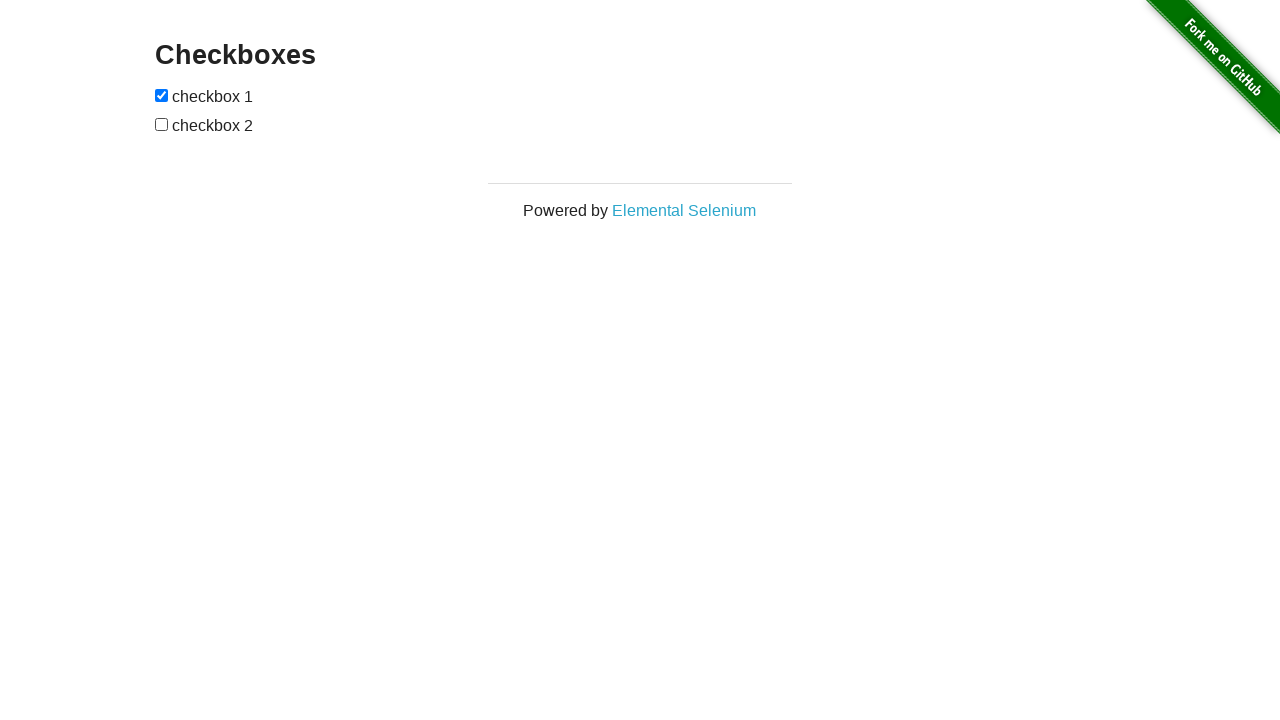

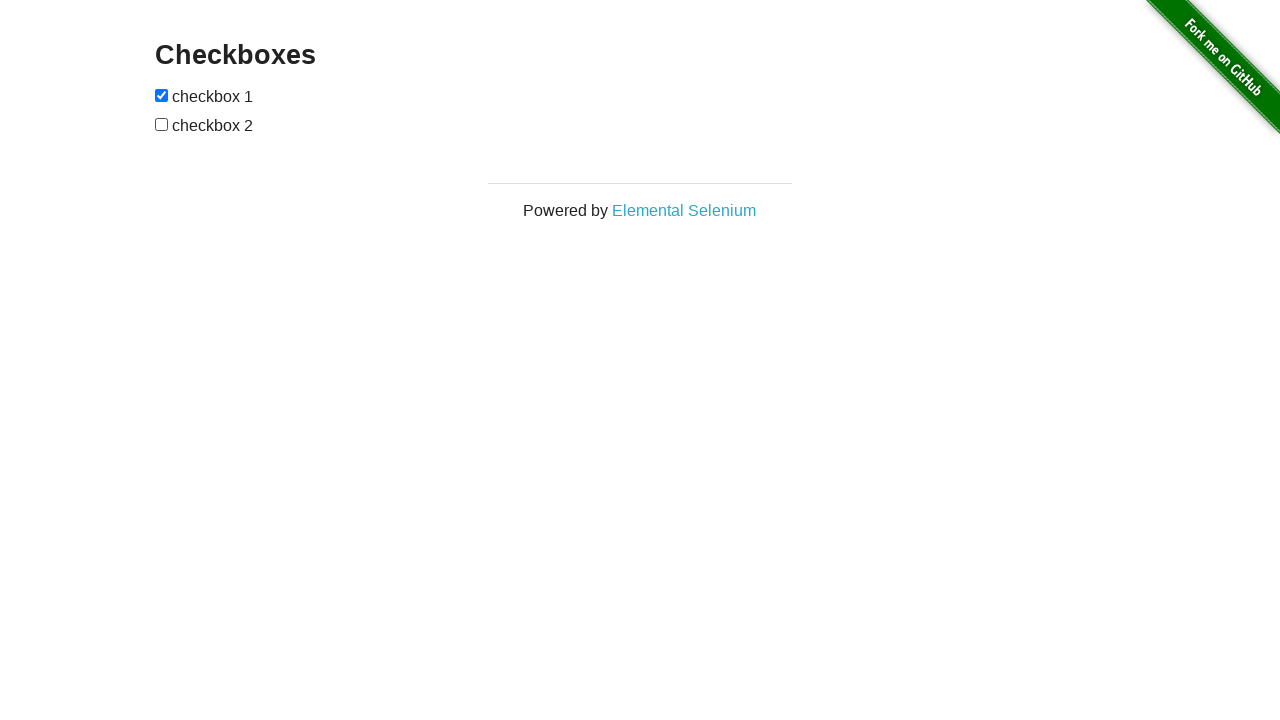